Tests jQuery UI selectable functionality by switching to an iframe and clicking on multiple selectable list items

Starting URL: https://jqueryui.com/selectable/

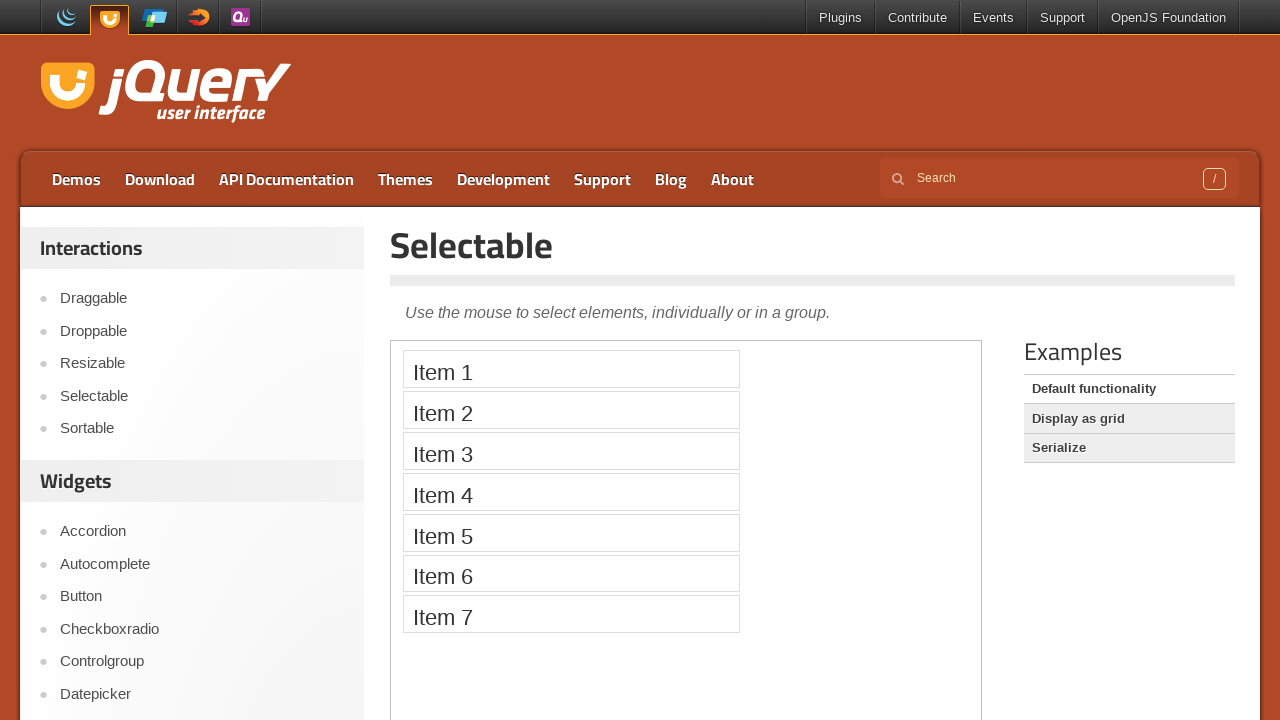

Located demo iframe for jQuery UI selectable
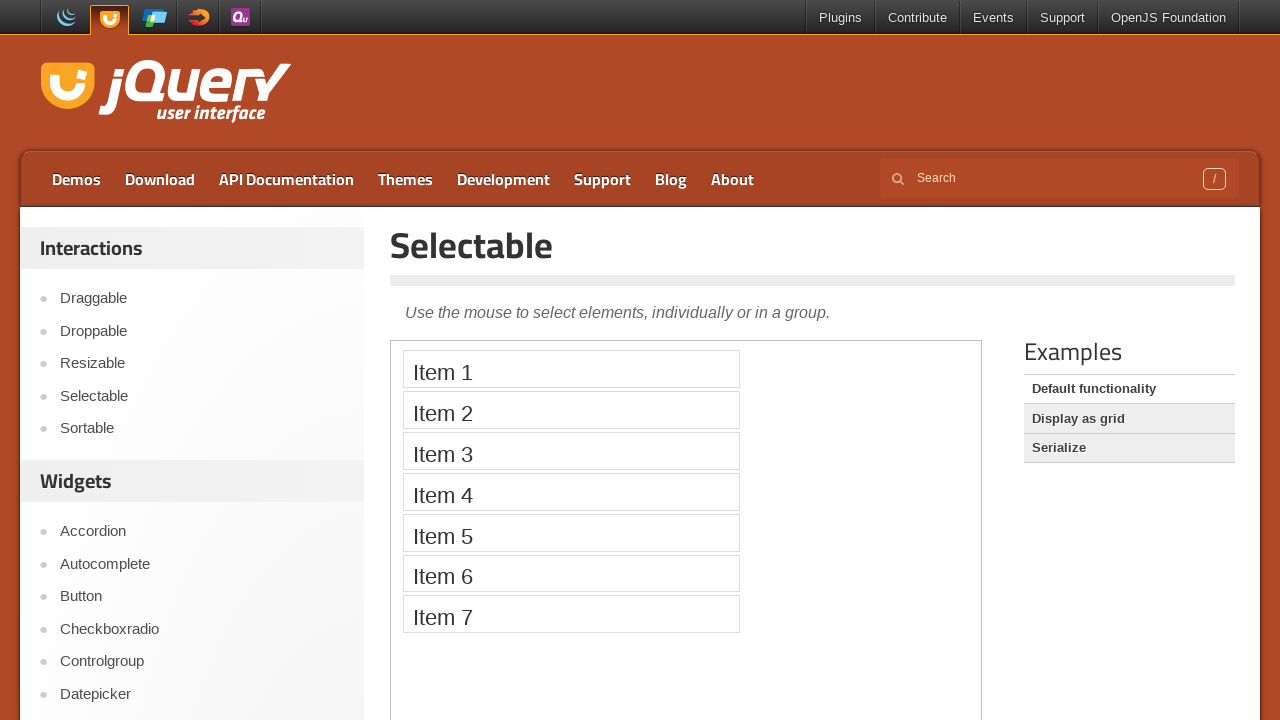

Clicked selectable list item 1 at (571, 369) on .demo-frame >> internal:control=enter-frame >> xpath=//ol[@id='selectable']/li[1
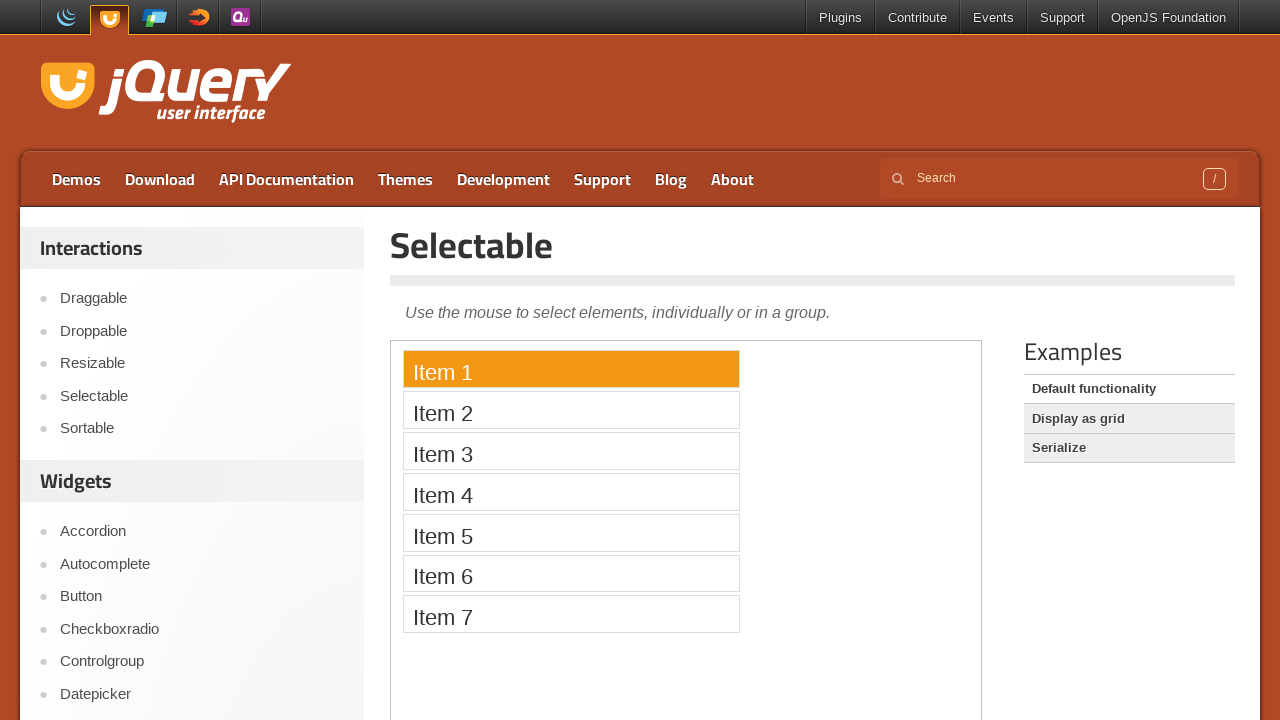

Clicked selectable list item 2 at (571, 410) on .demo-frame >> internal:control=enter-frame >> xpath=//ol[@id='selectable']/li[2
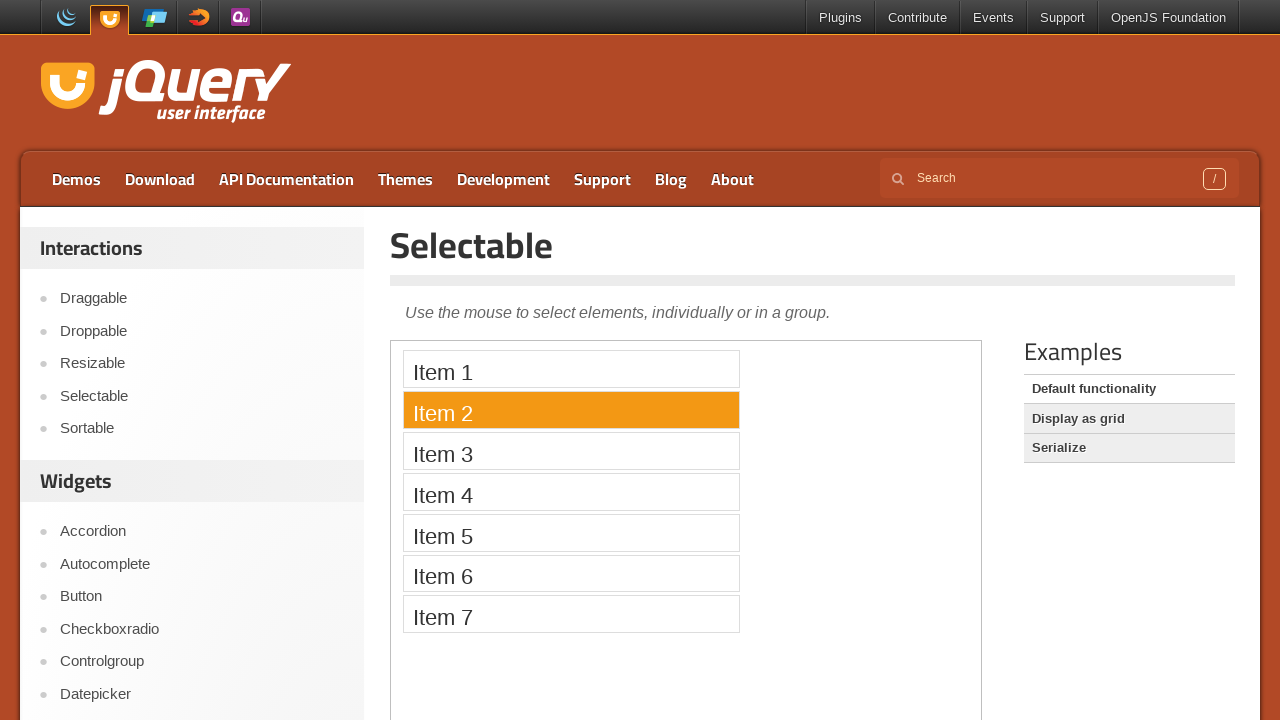

Clicked selectable list item 3 at (571, 451) on .demo-frame >> internal:control=enter-frame >> xpath=//ol[@id='selectable']/li[3
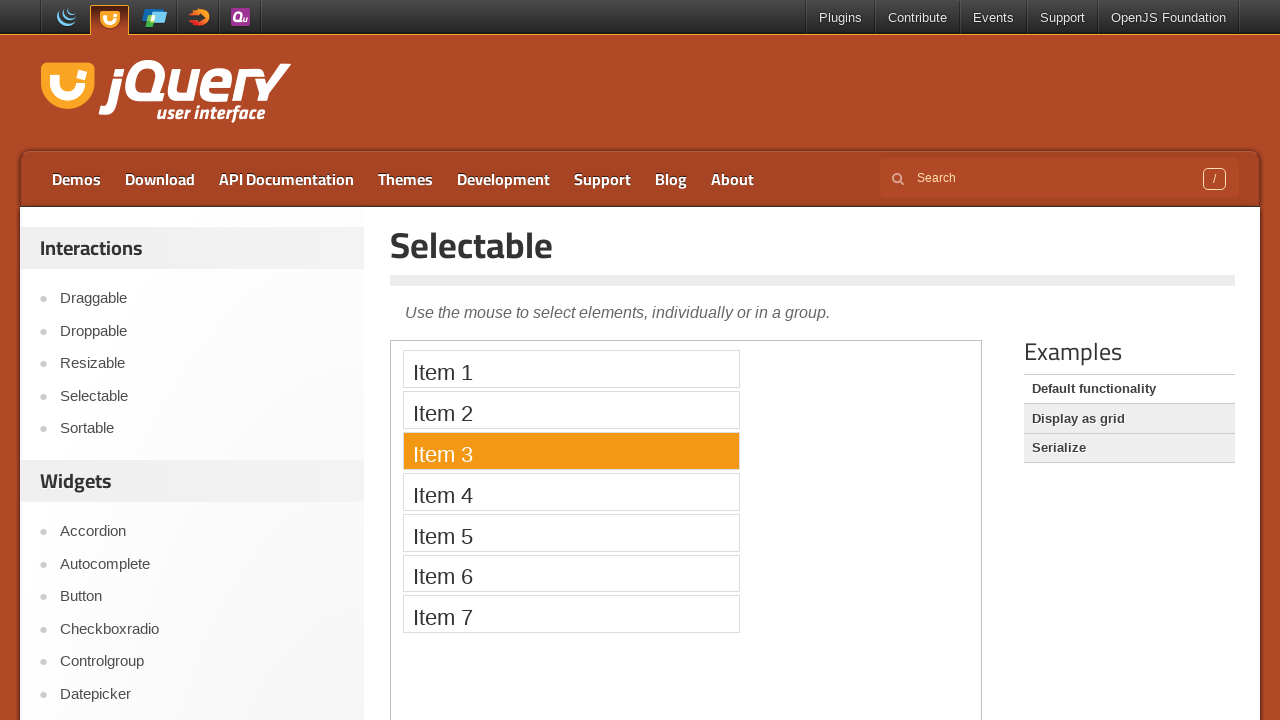

Clicked selectable list item 4 at (571, 492) on .demo-frame >> internal:control=enter-frame >> xpath=//ol[@id='selectable']/li[4
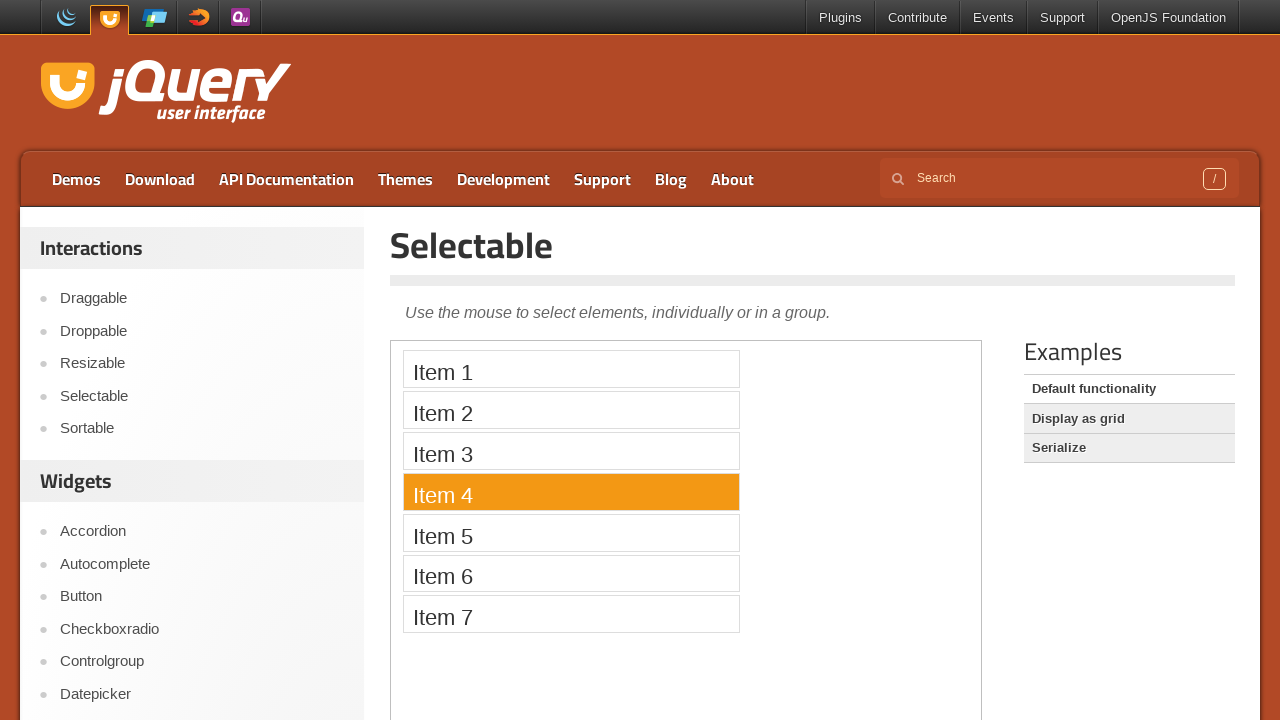

Clicked selectable list item 5 at (571, 532) on .demo-frame >> internal:control=enter-frame >> xpath=//ol[@id='selectable']/li[5
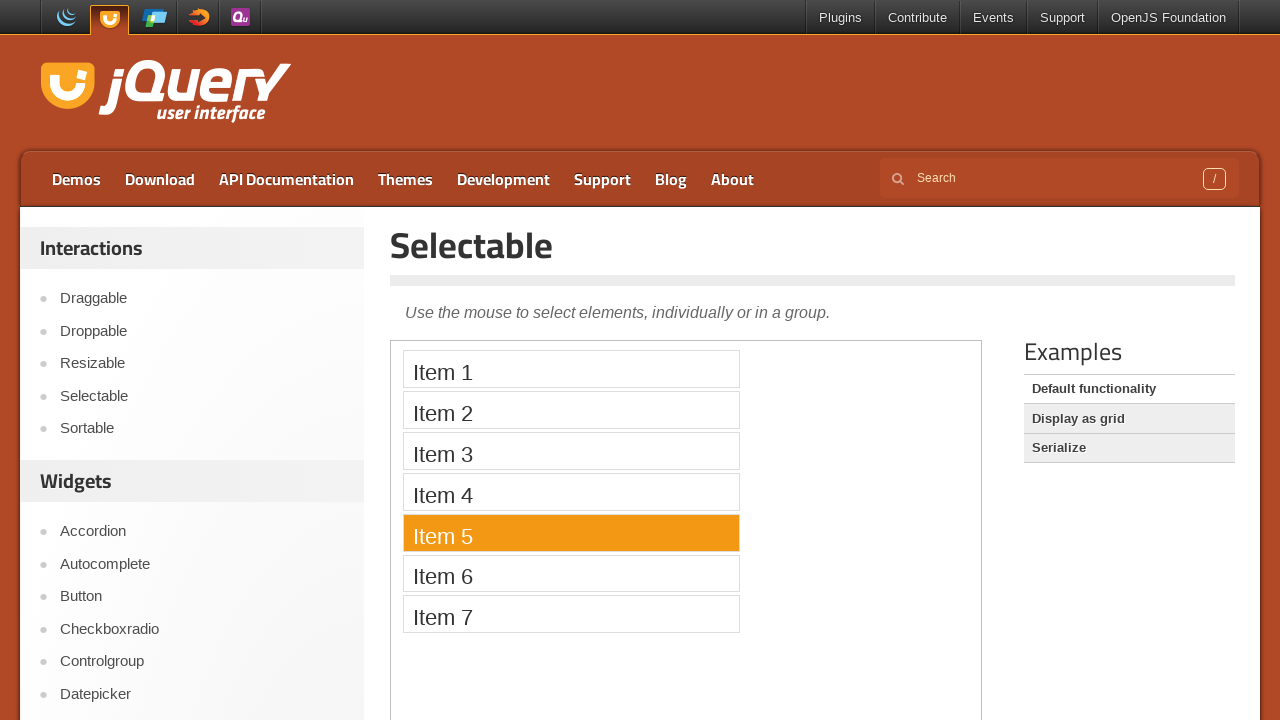

Clicked selectable list item 6 at (571, 573) on .demo-frame >> internal:control=enter-frame >> xpath=//ol[@id='selectable']/li[6
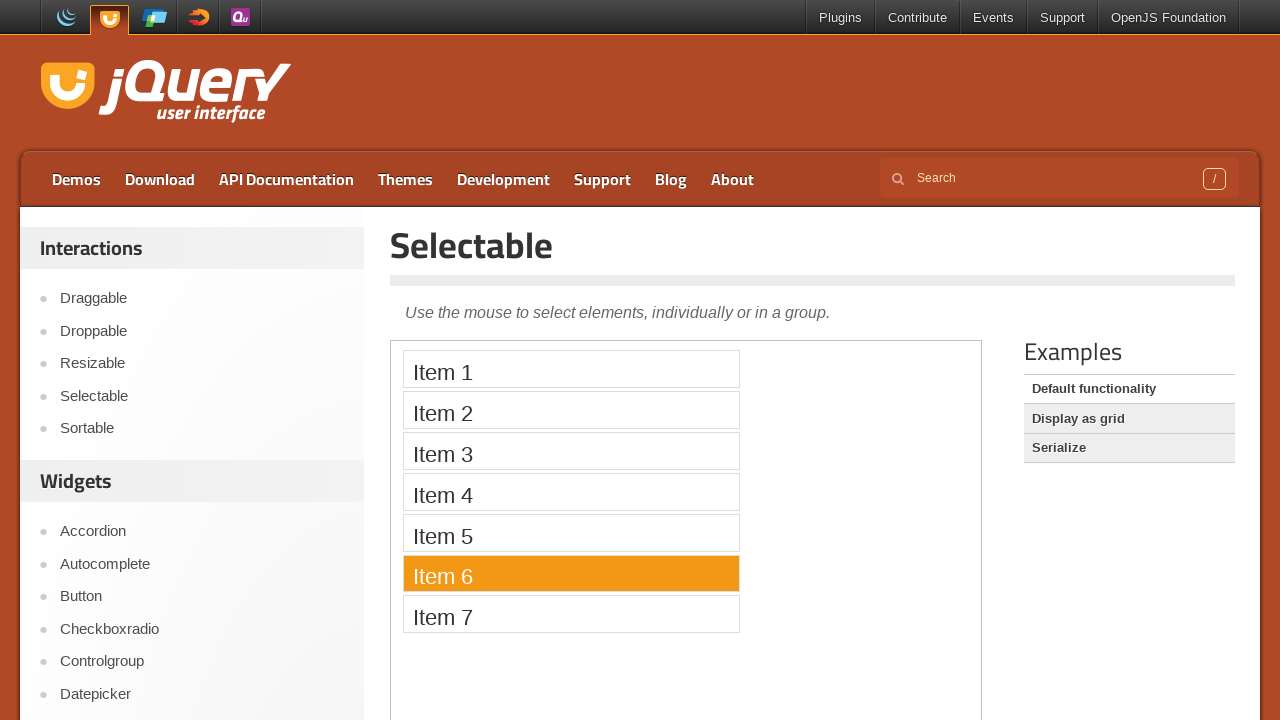

Clicked selectable list item 7 at (571, 614) on .demo-frame >> internal:control=enter-frame >> xpath=//ol[@id='selectable']/li[7
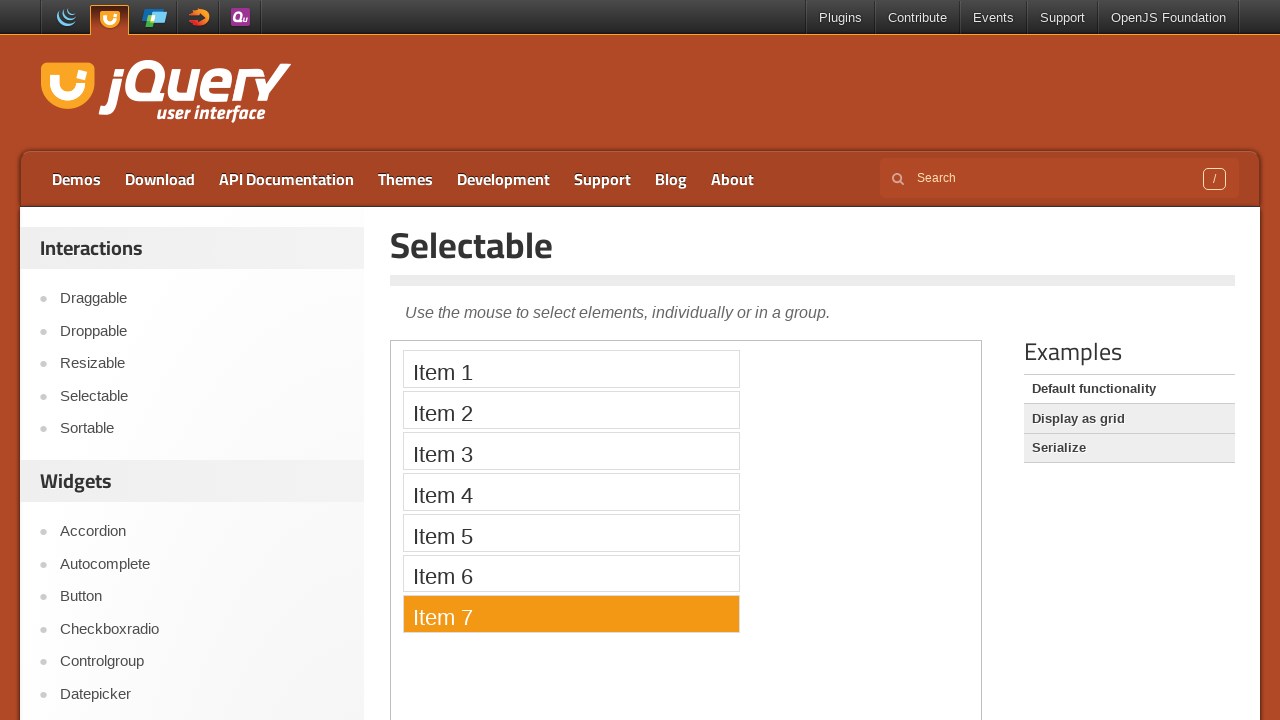

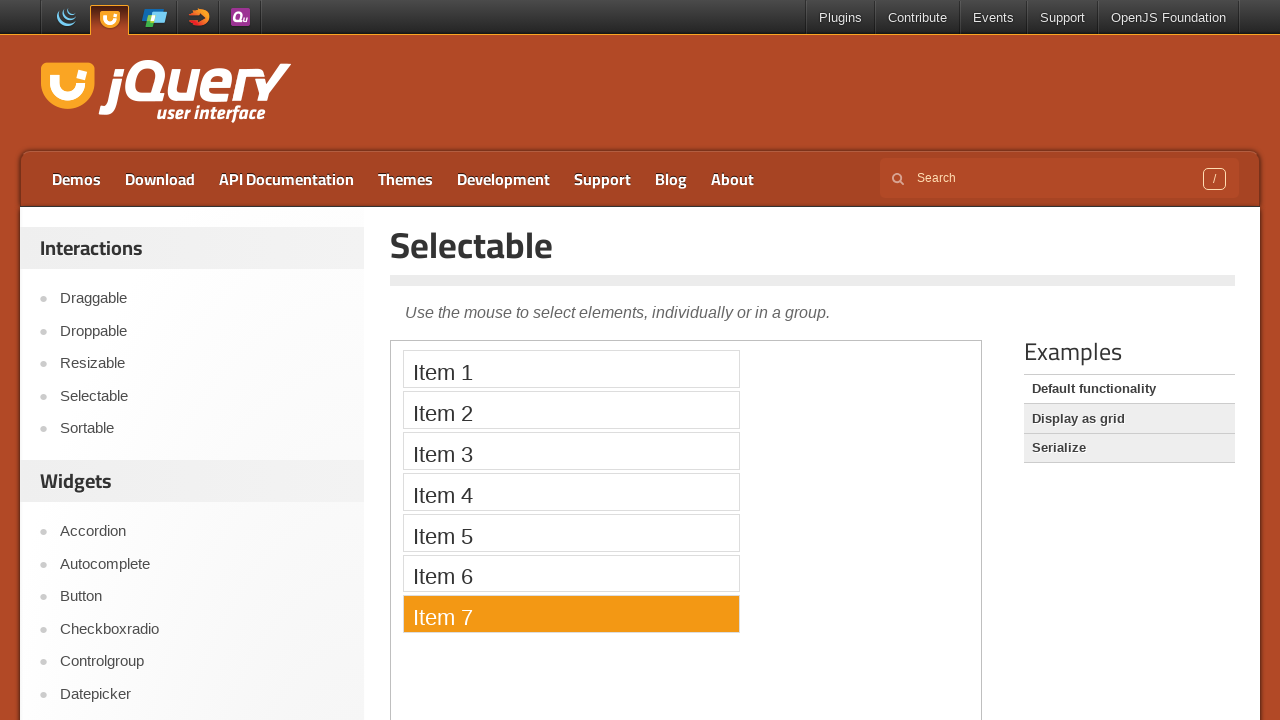